Tests the login form with empty credentials by typing credentials, clearing both fields, clicking login, and verifying the "Username is required" error message appears.

Starting URL: https://www.saucedemo.com/

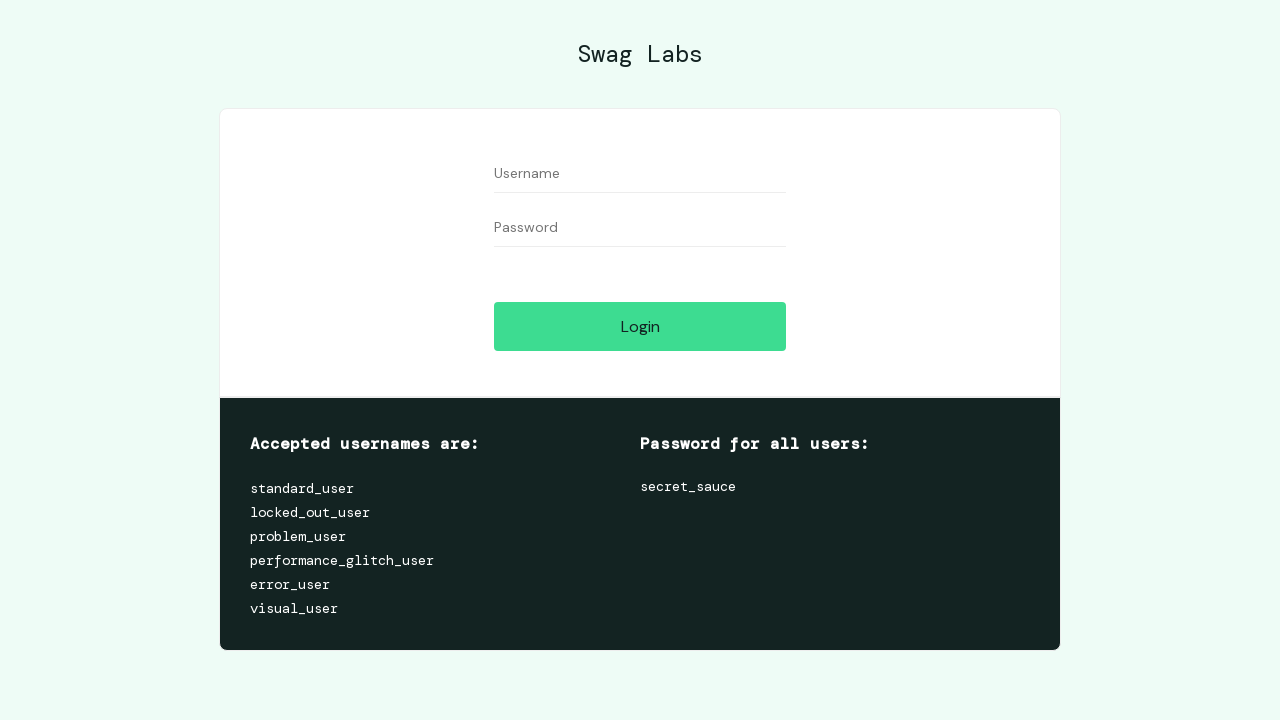

Navigated to Sauce Demo login page
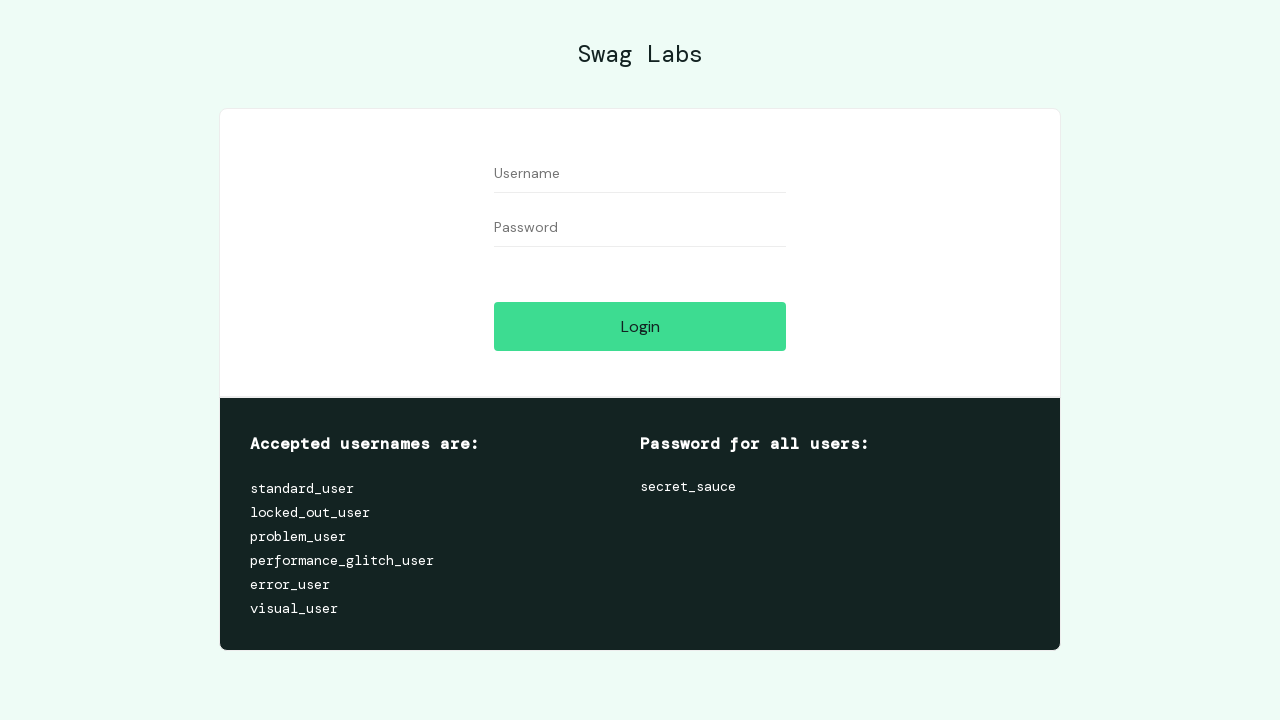

Entered 'testuser123' into Username field on input[data-test='username']
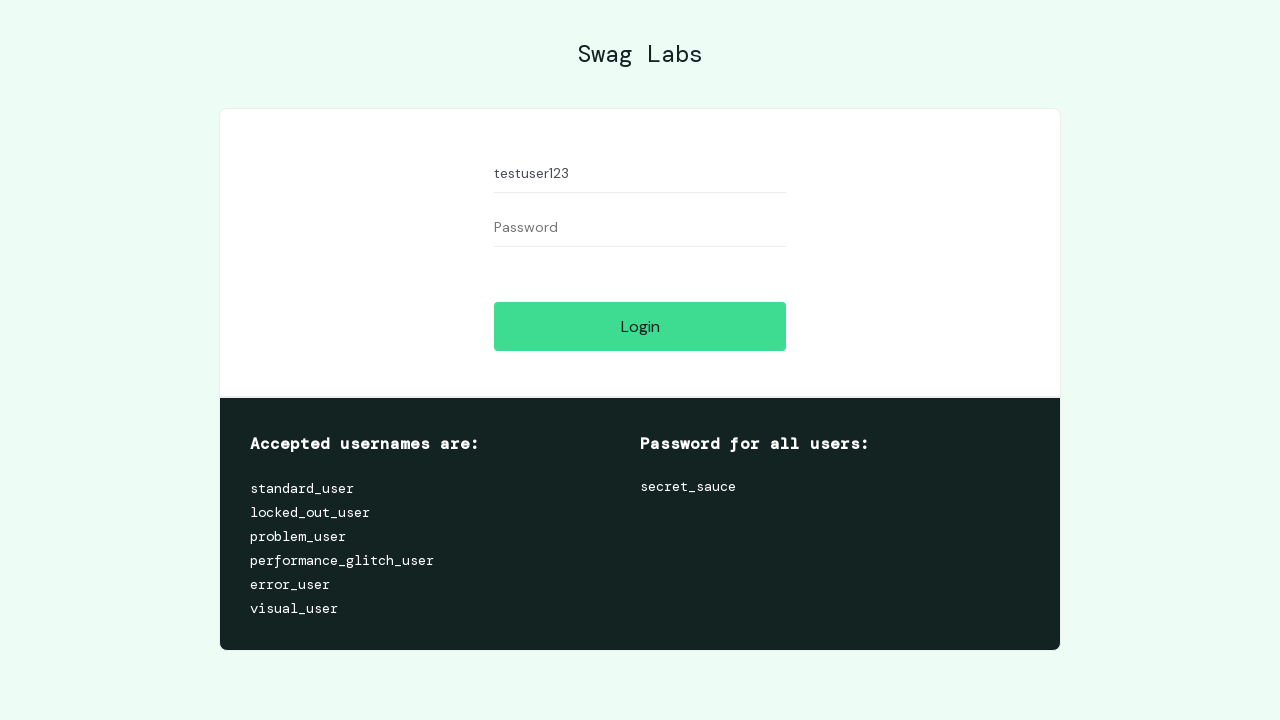

Entered 'testpassword' into Password field on input[data-test='password']
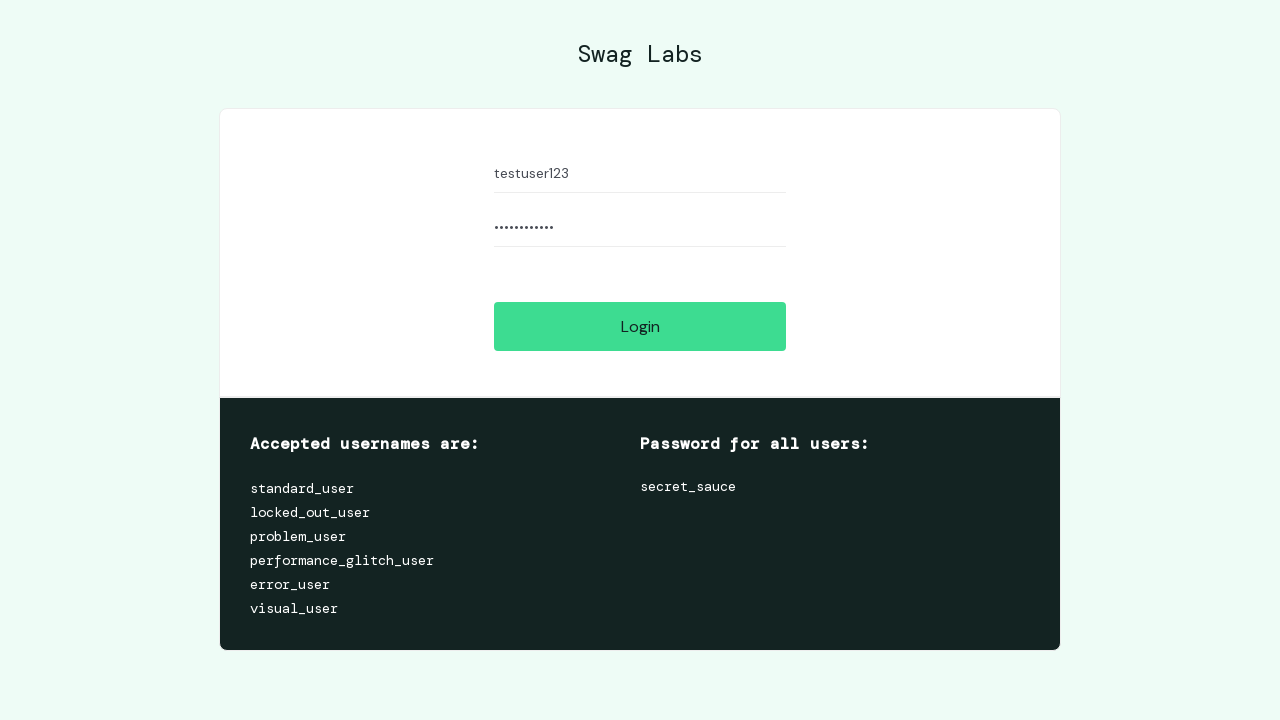

Cleared the Username field on input[data-test='username']
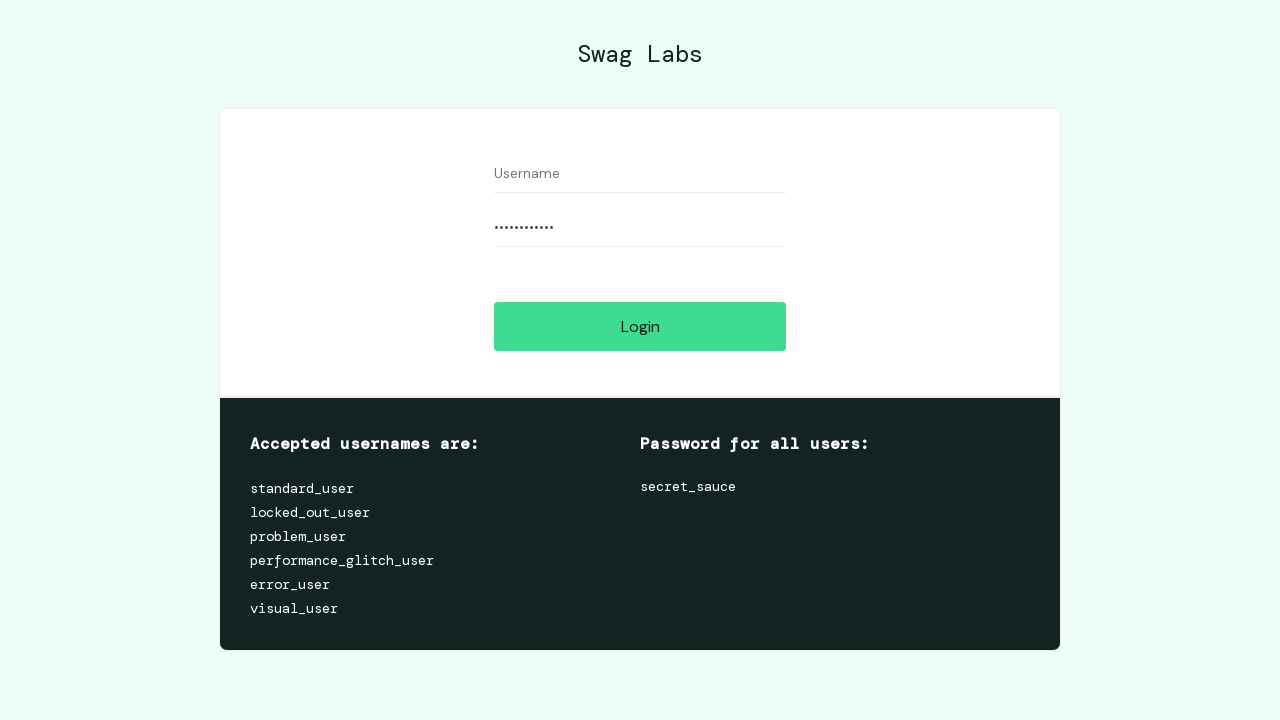

Cleared the Password field on input[data-test='password']
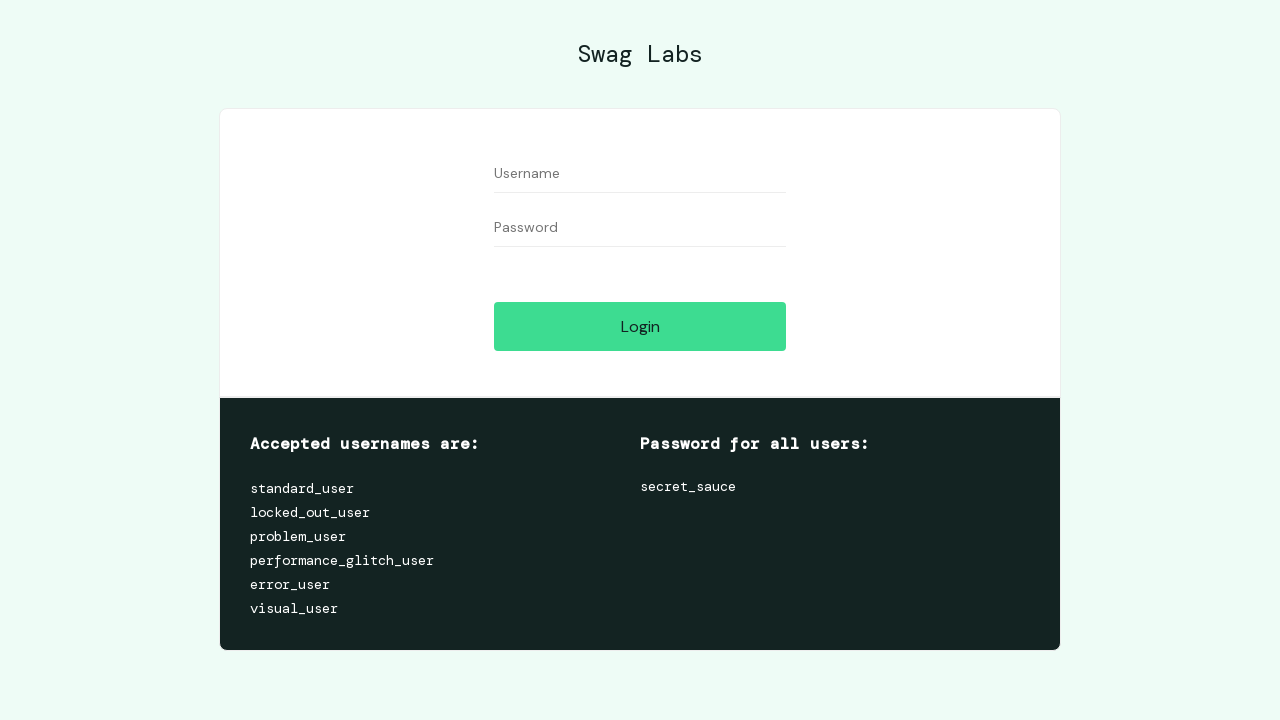

Clicked the Login button with empty credentials at (640, 326) on input[data-test='login-button']
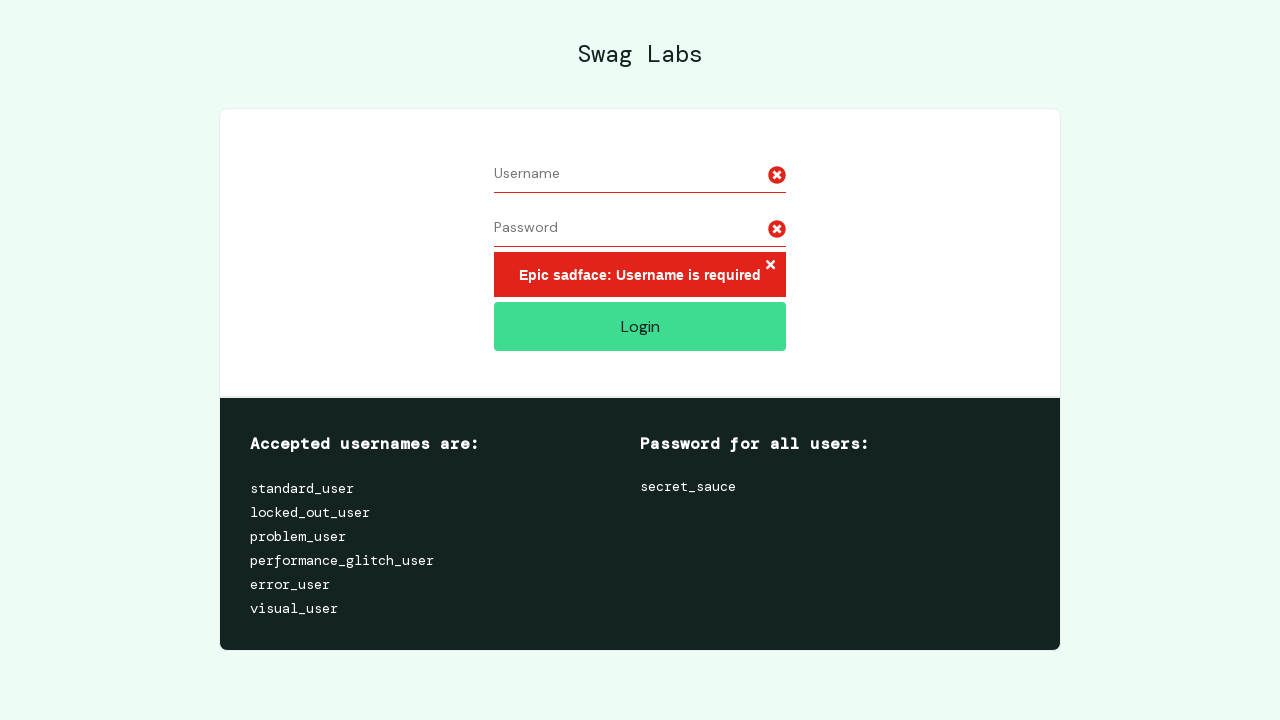

Error message element appeared
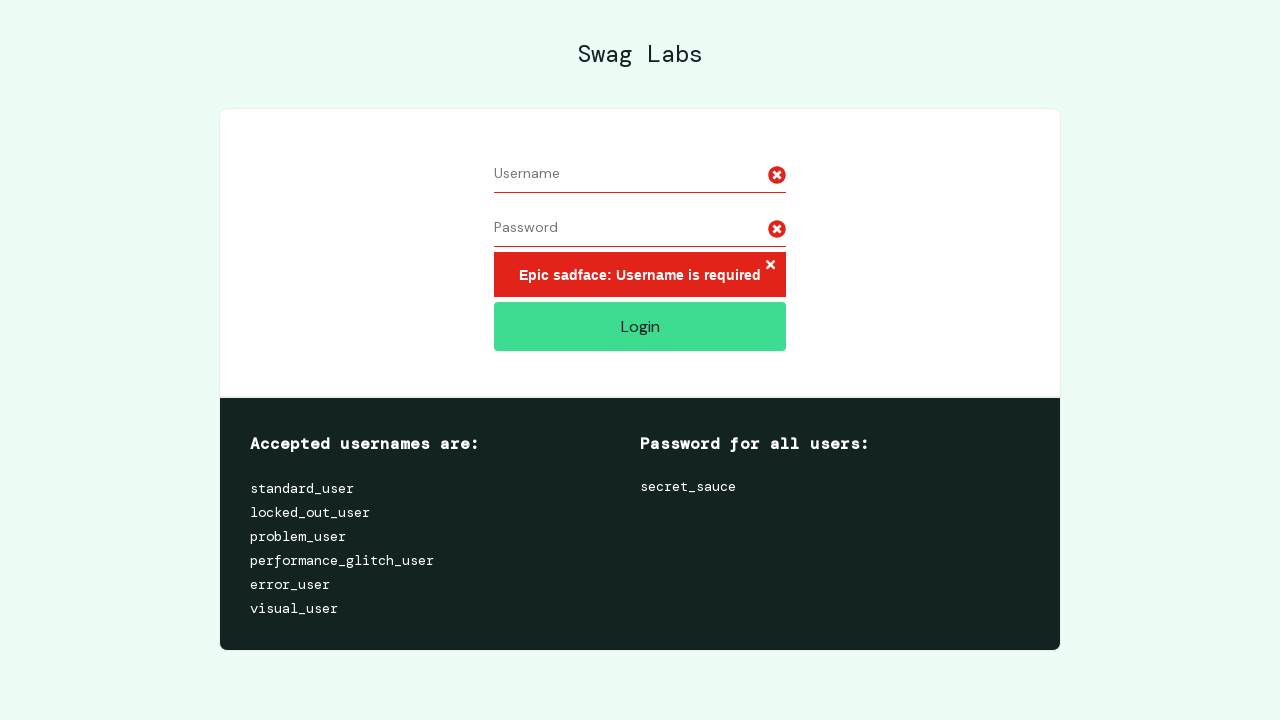

Retrieved error message text: 'Epic sadface: Username is required'
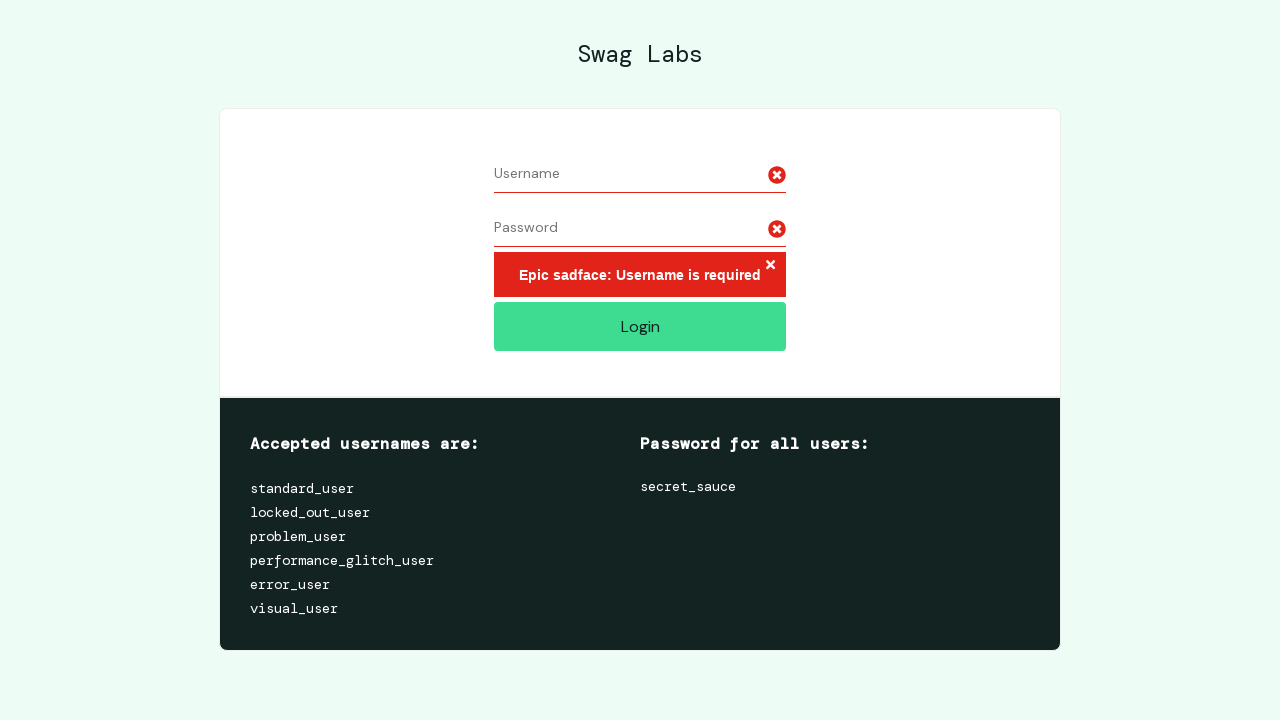

Verified that 'Username is required' error message is displayed
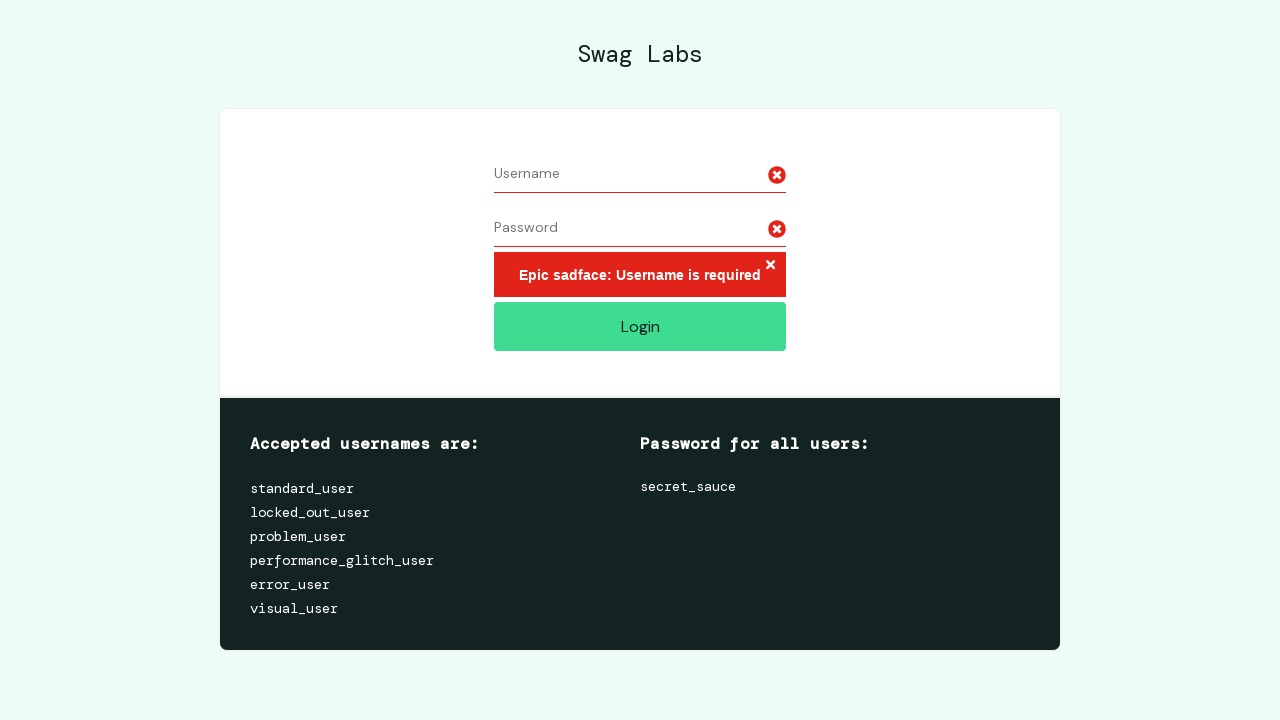

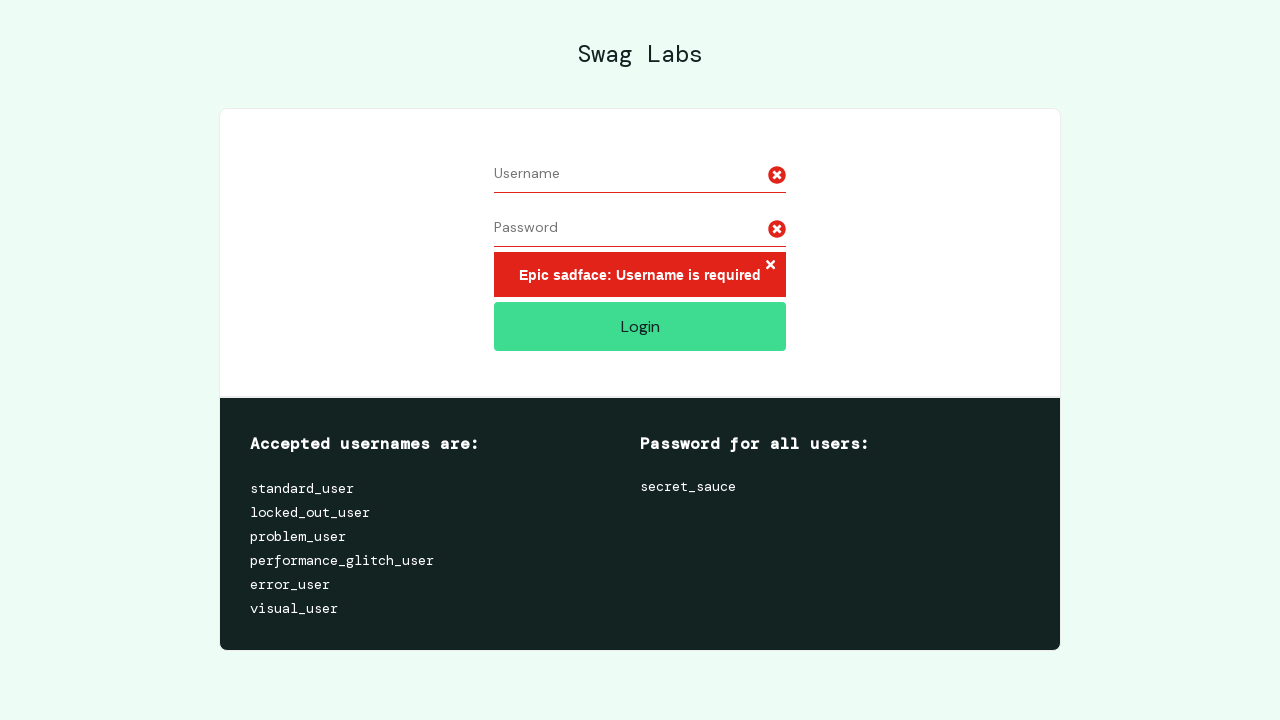